Tests dynamic controls by clicking an enable button, waiting for an input field to become clickable, and then typing text into it

Starting URL: https://the-internet.herokuapp.com/dynamic_controls

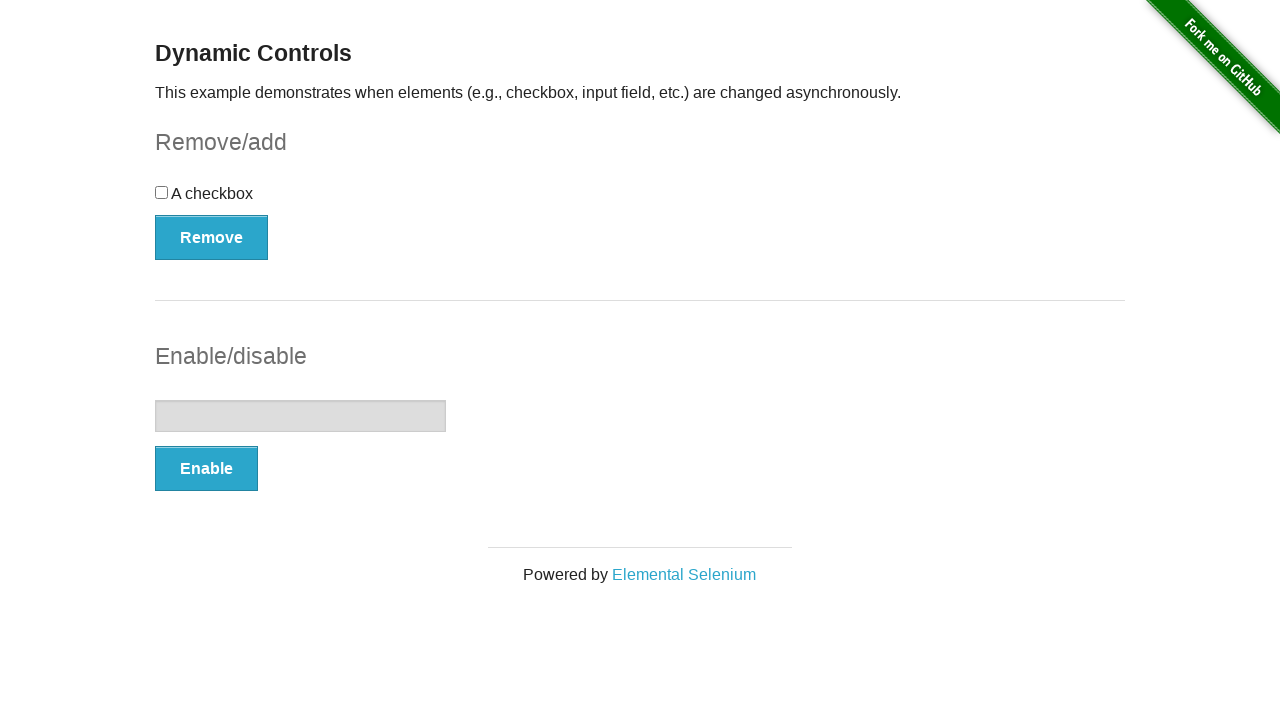

Clicked enable button to make input field clickable at (206, 469) on #input-example > button
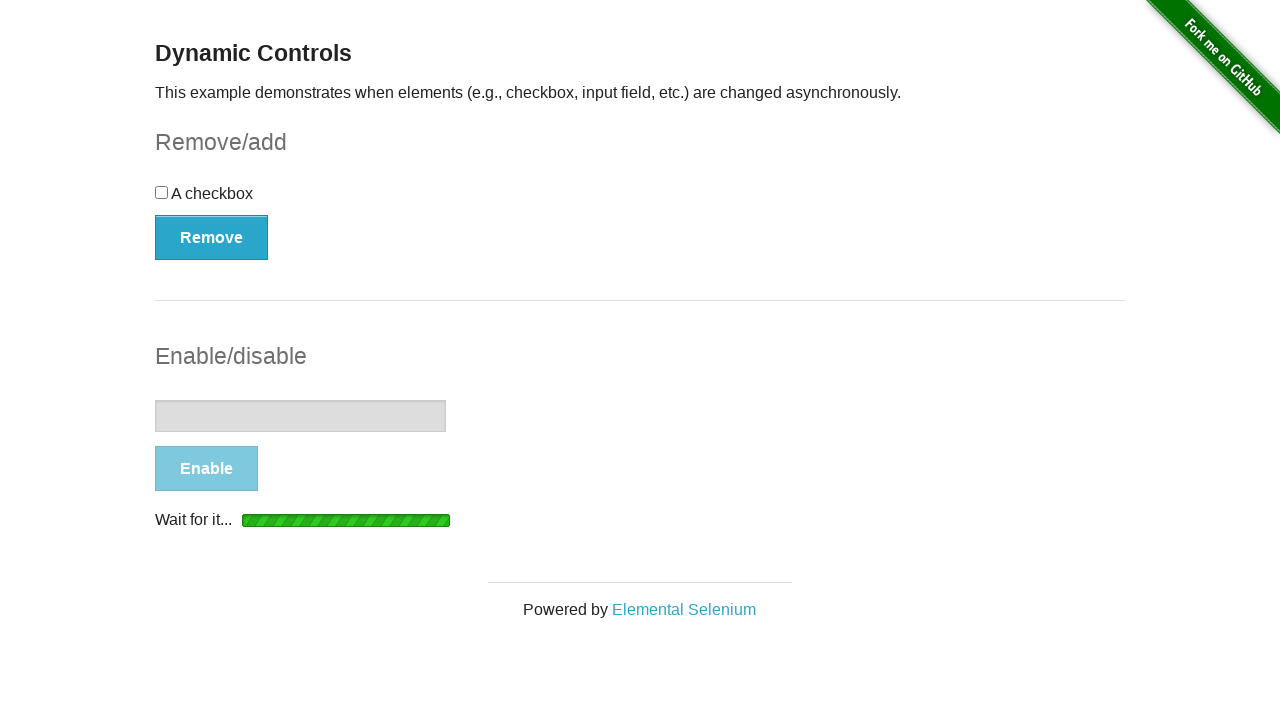

Input field became enabled and clickable
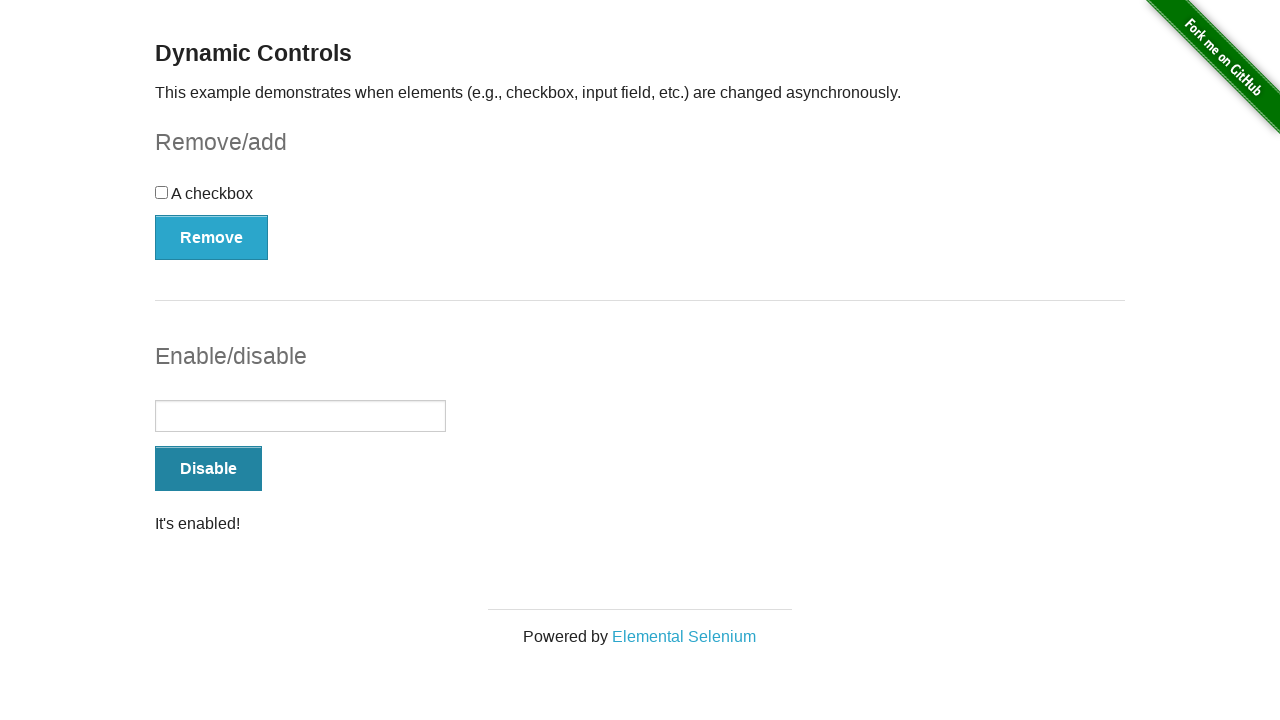

Typed 'Eurotech Was Here' into the input field on #input-example > input
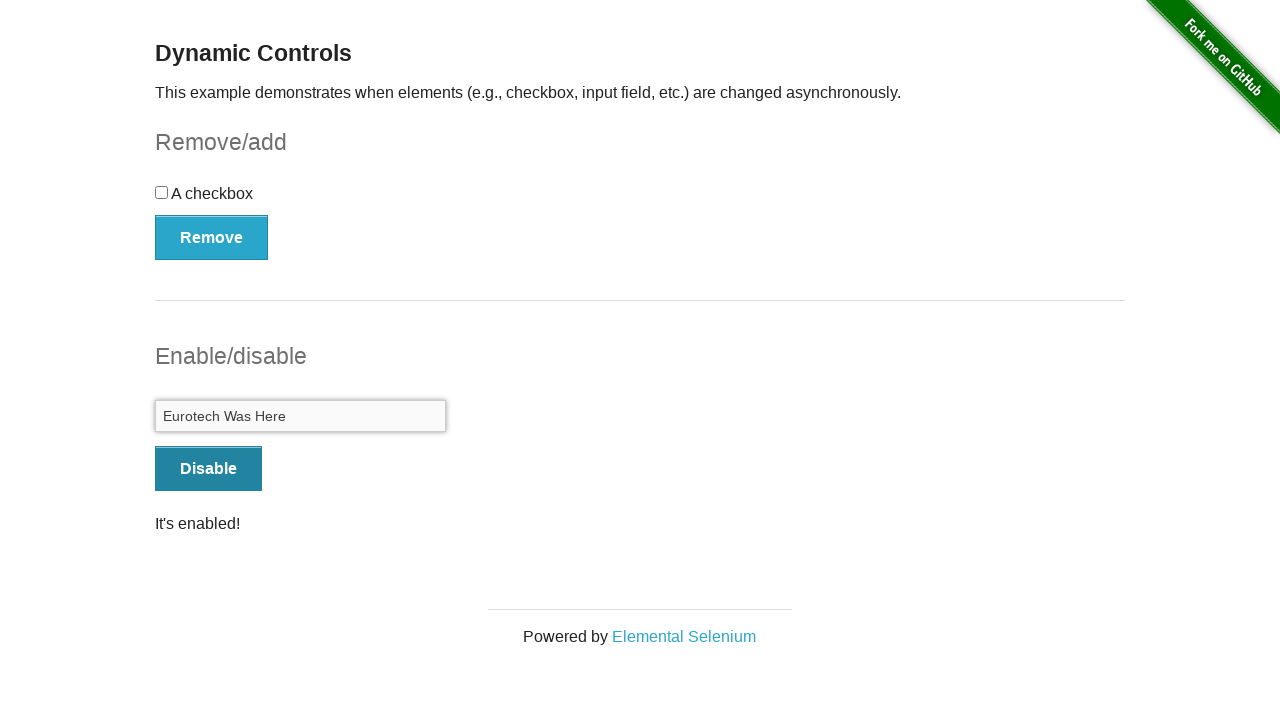

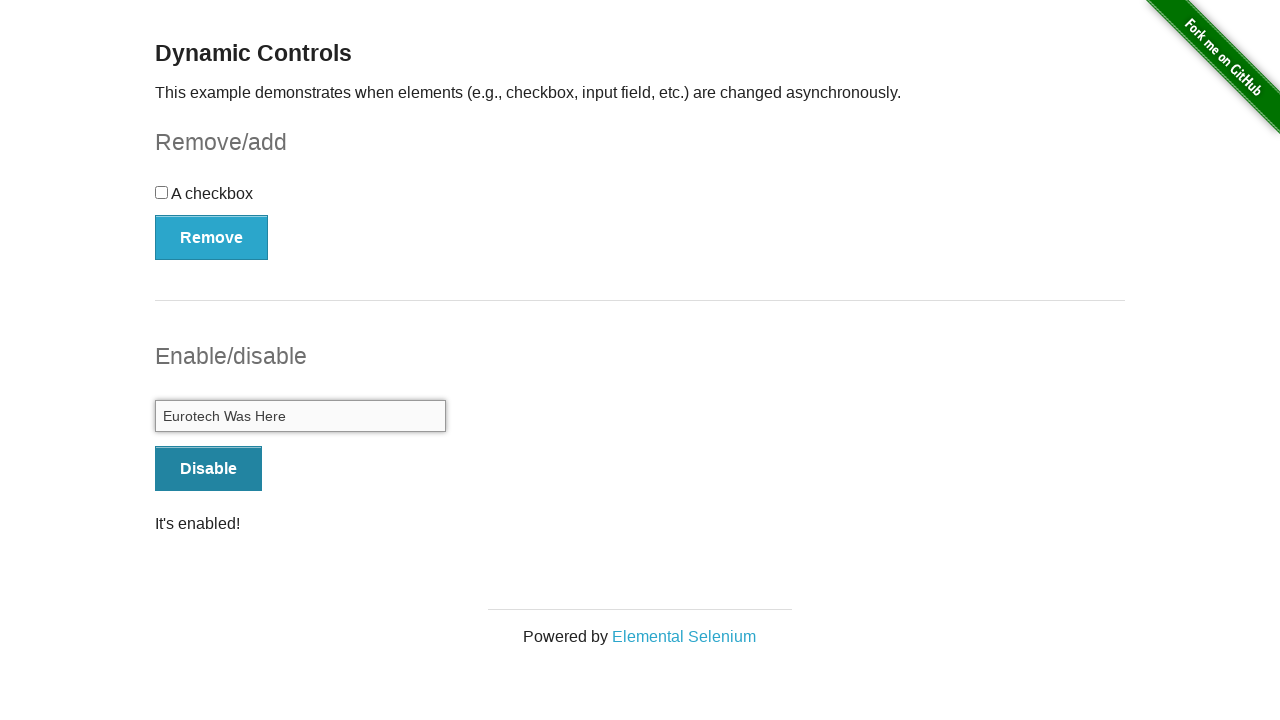